Tests jQuery UI datepicker functionality by switching to an iframe, opening the date picker, navigating to the next month, and selecting the 22nd day.

Starting URL: https://jqueryui.com/datepicker/

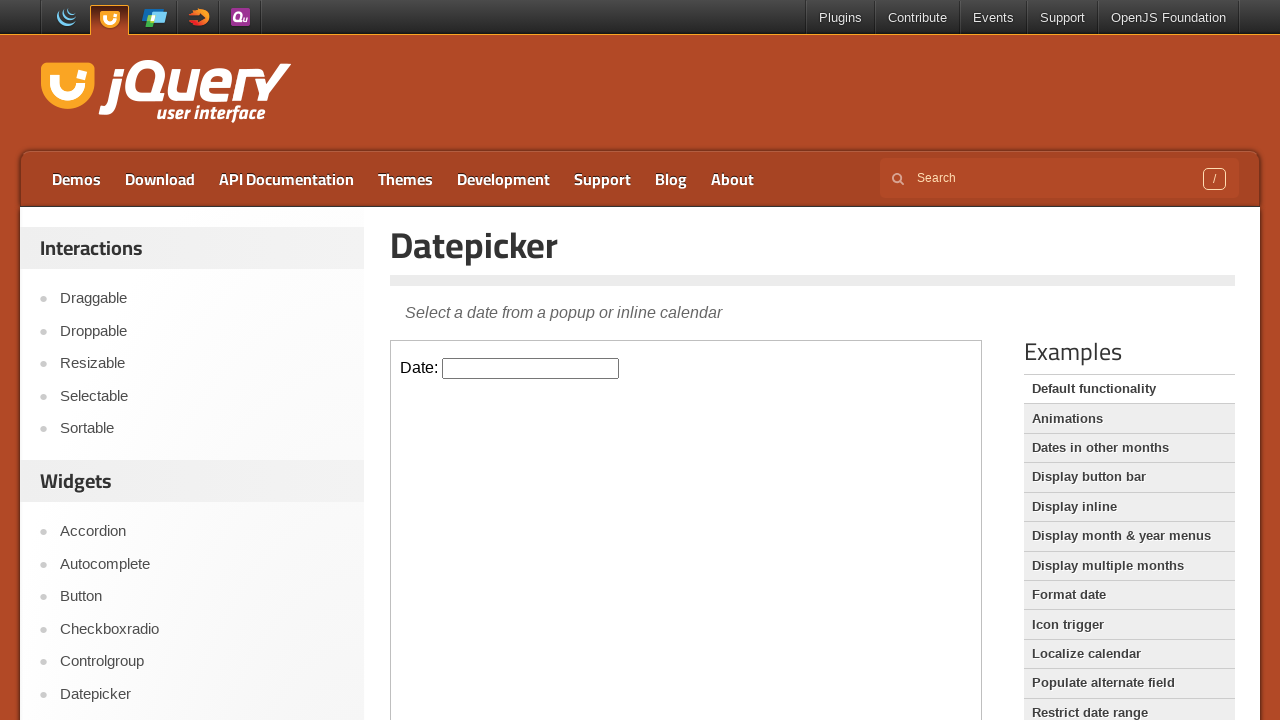

Located the demo iframe containing the datepicker
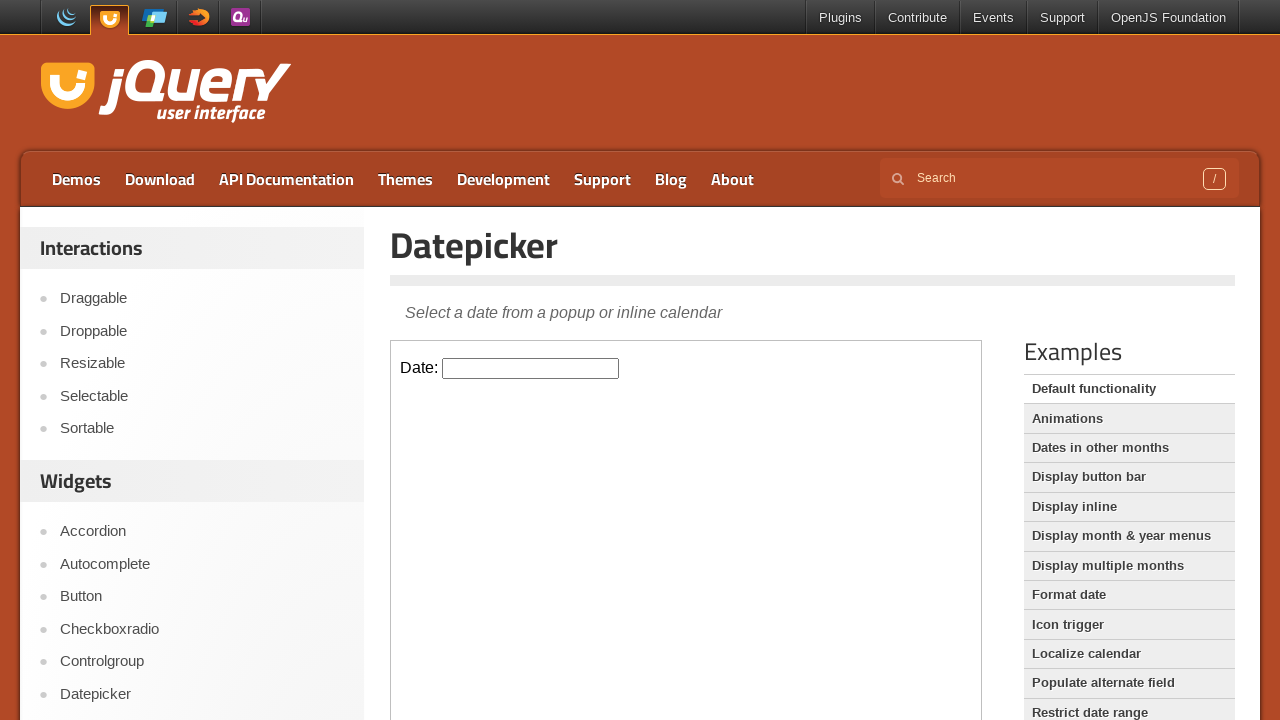

Clicked on the datepicker input field to open the date picker at (531, 368) on .demo-frame >> internal:control=enter-frame >> #datepicker
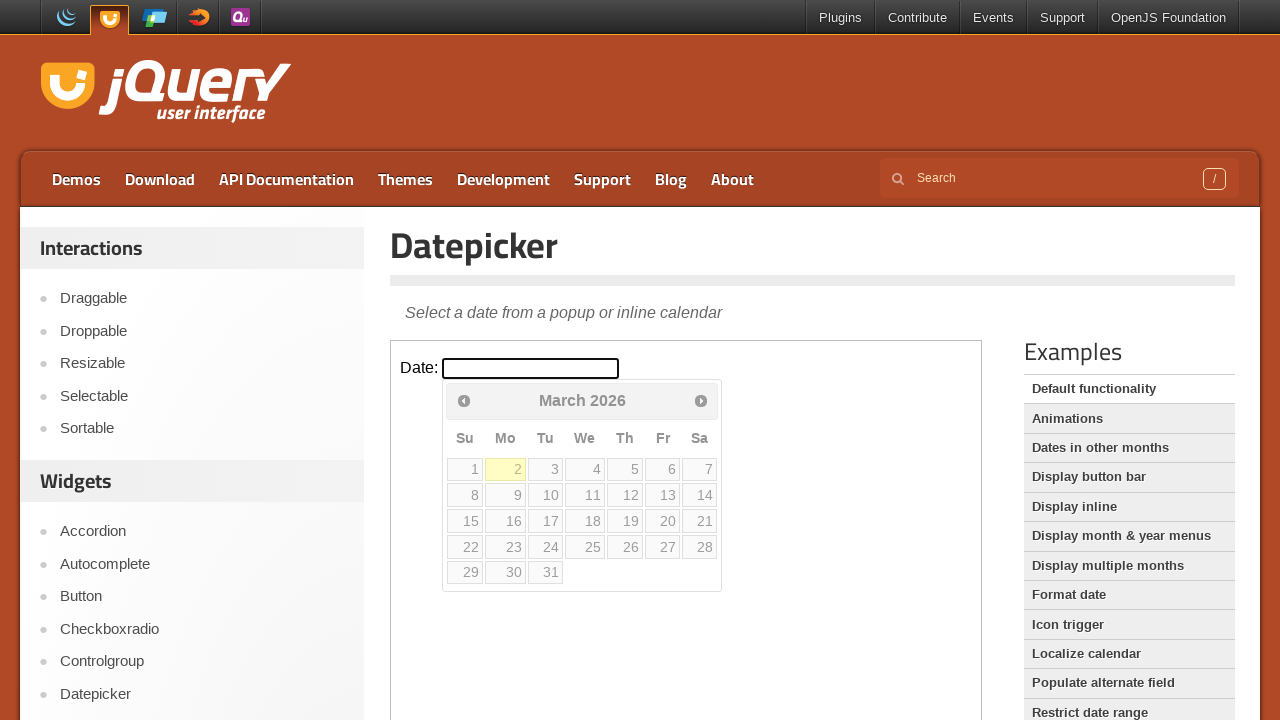

Clicked the next month button to navigate to the next month at (701, 400) on .demo-frame >> internal:control=enter-frame >> .ui-datepicker-next
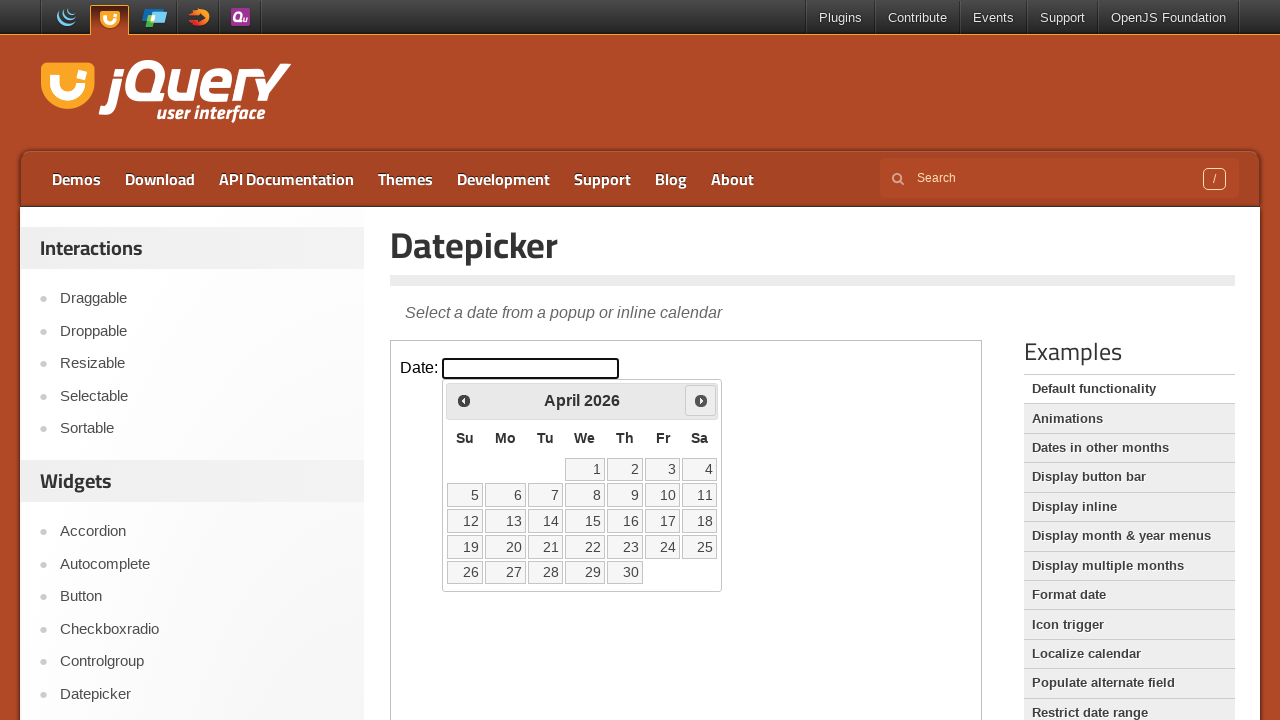

Selected the 22nd day of the month from the datepicker at (585, 547) on .demo-frame >> internal:control=enter-frame >> xpath=//a[text()='22']
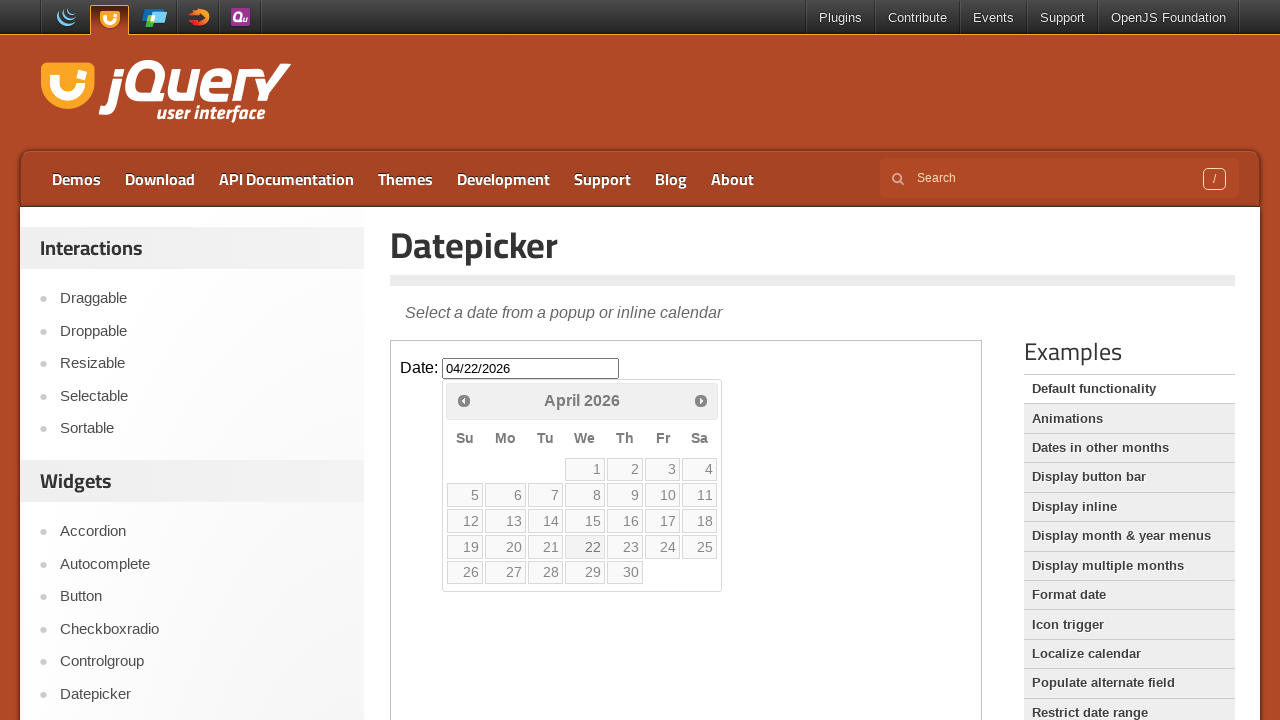

Verified that the datepicker input field is ready with the selected date
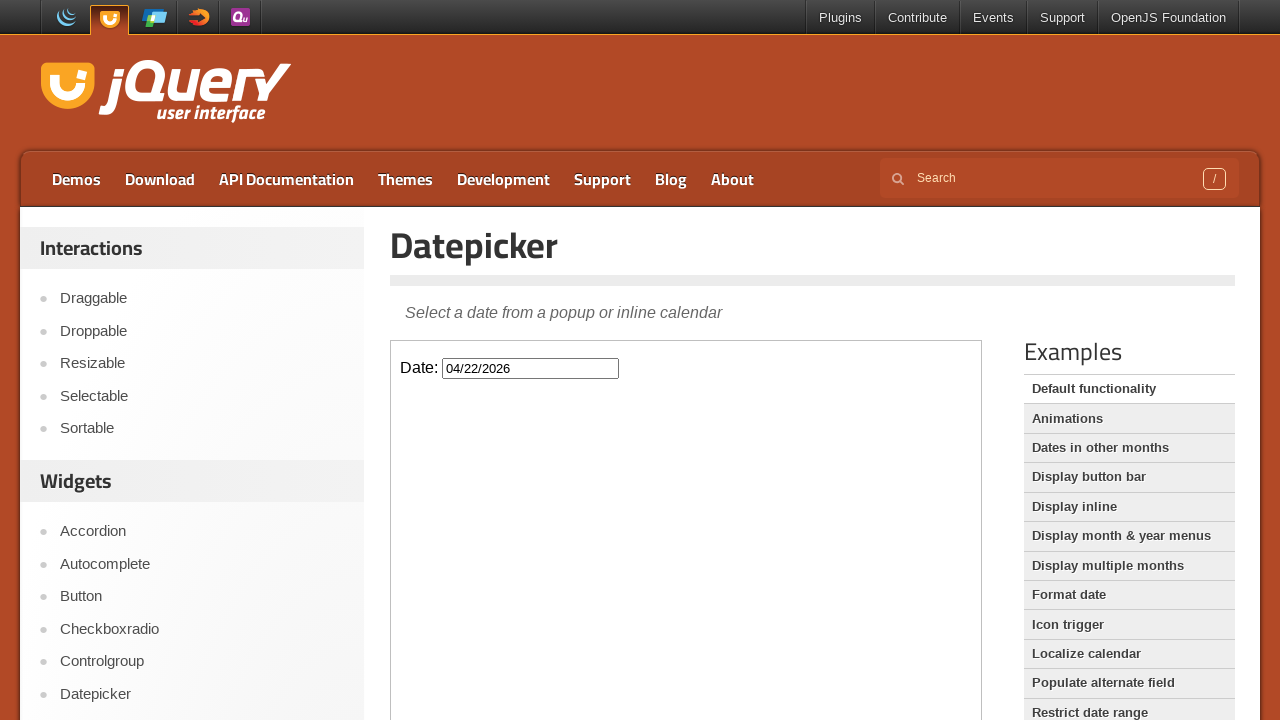

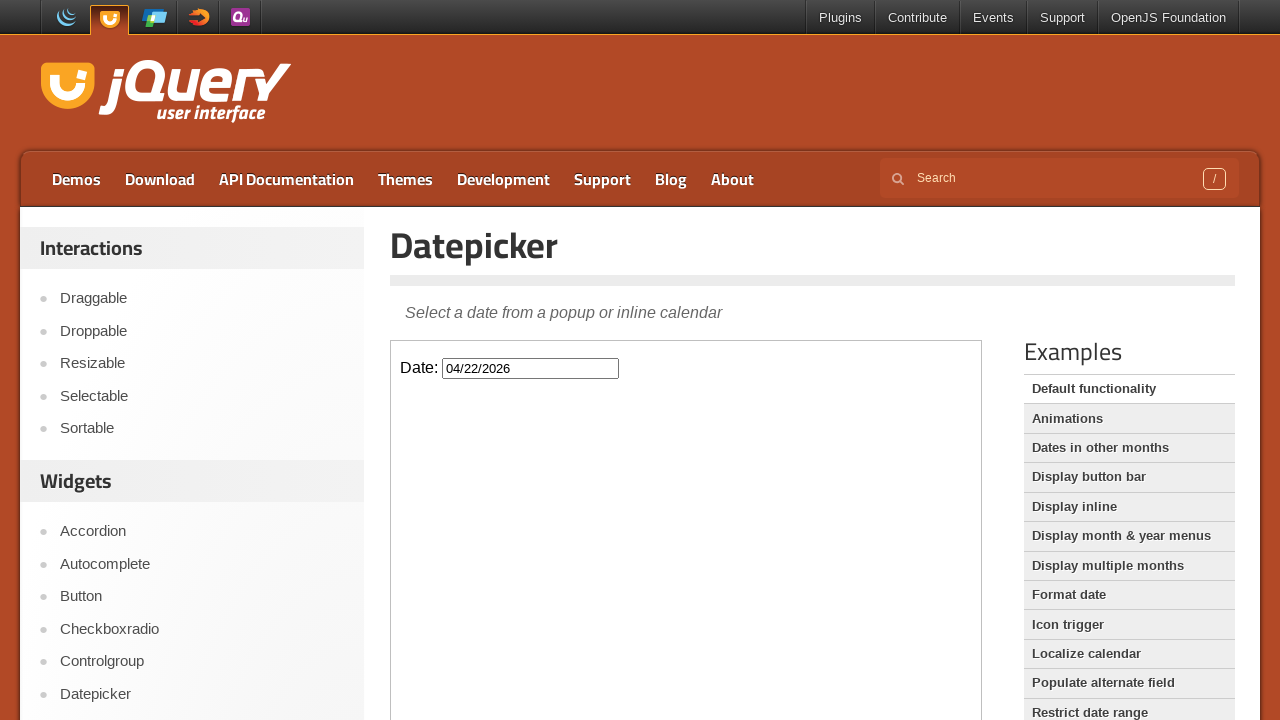